Fills out a simple form with personal information (first name, last name, city, country) and submits it

Starting URL: http://suninjuly.github.io/simple_form_find_task.html

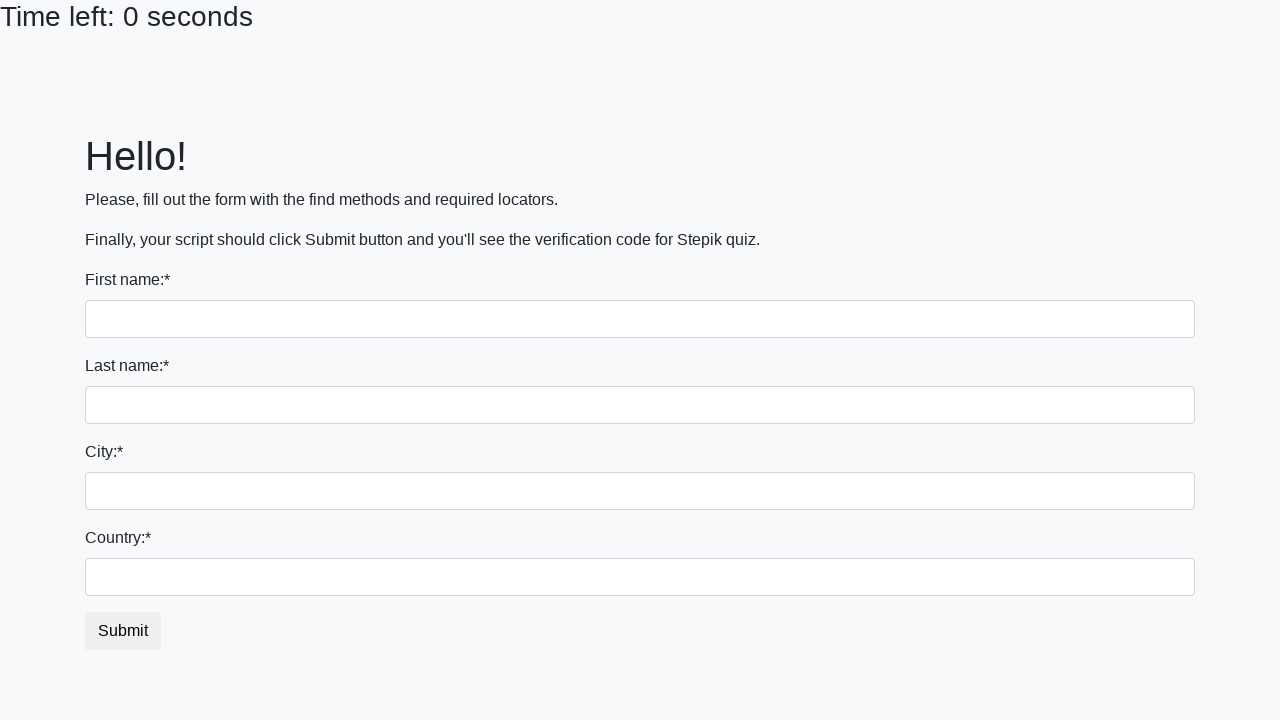

Navigated to simple form page
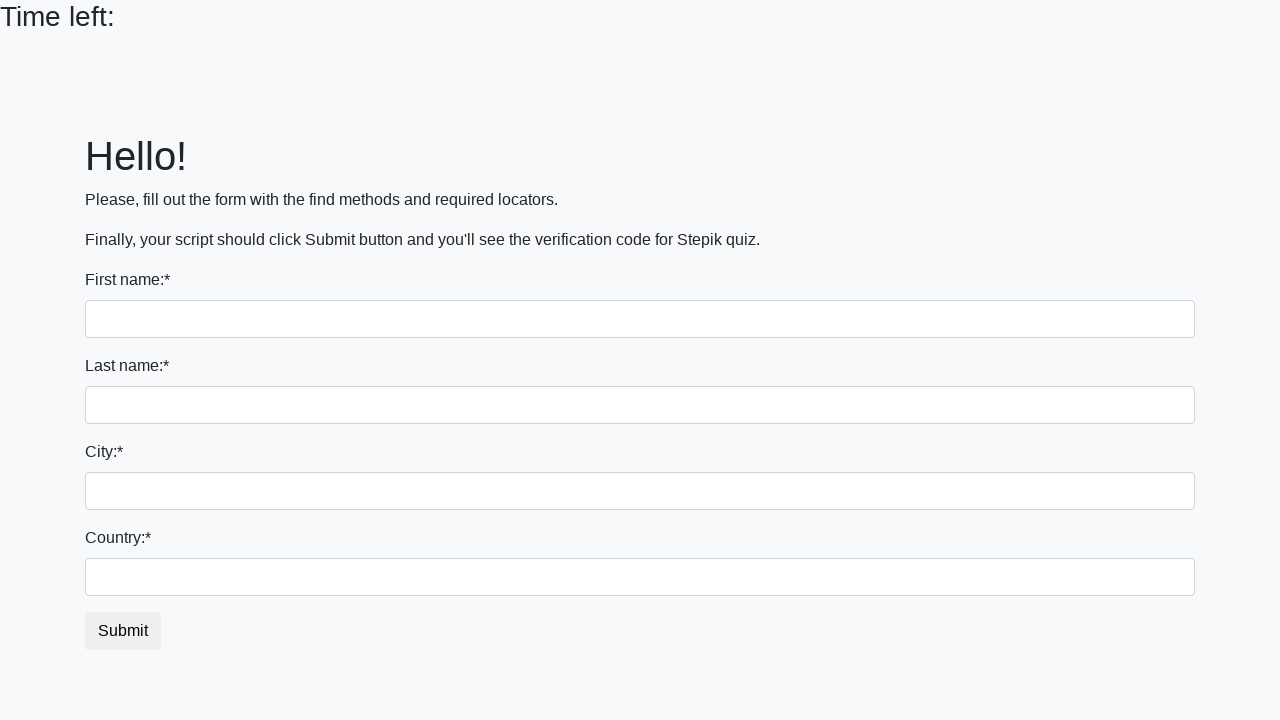

Filled first name field with 'Ivan' on .form-group:nth-child(1) input.form-control
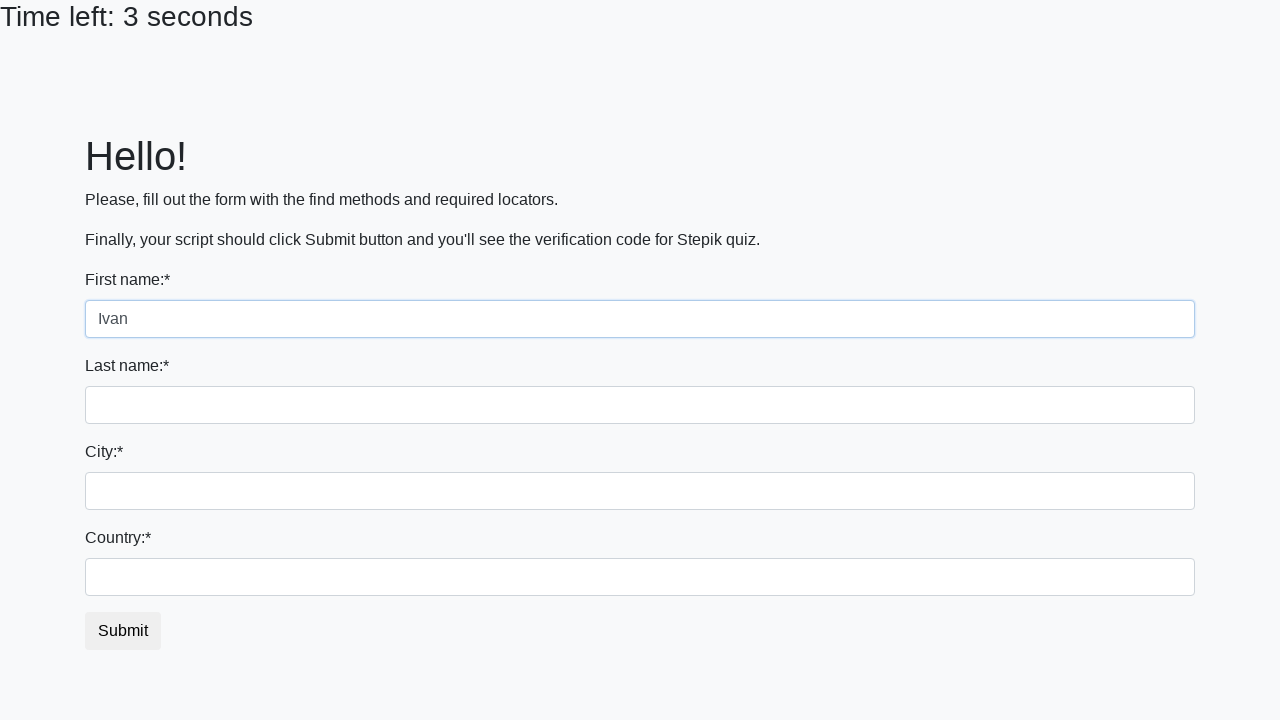

Filled last name field with 'Petrov' on .form-group:nth-child(2) input.form-control
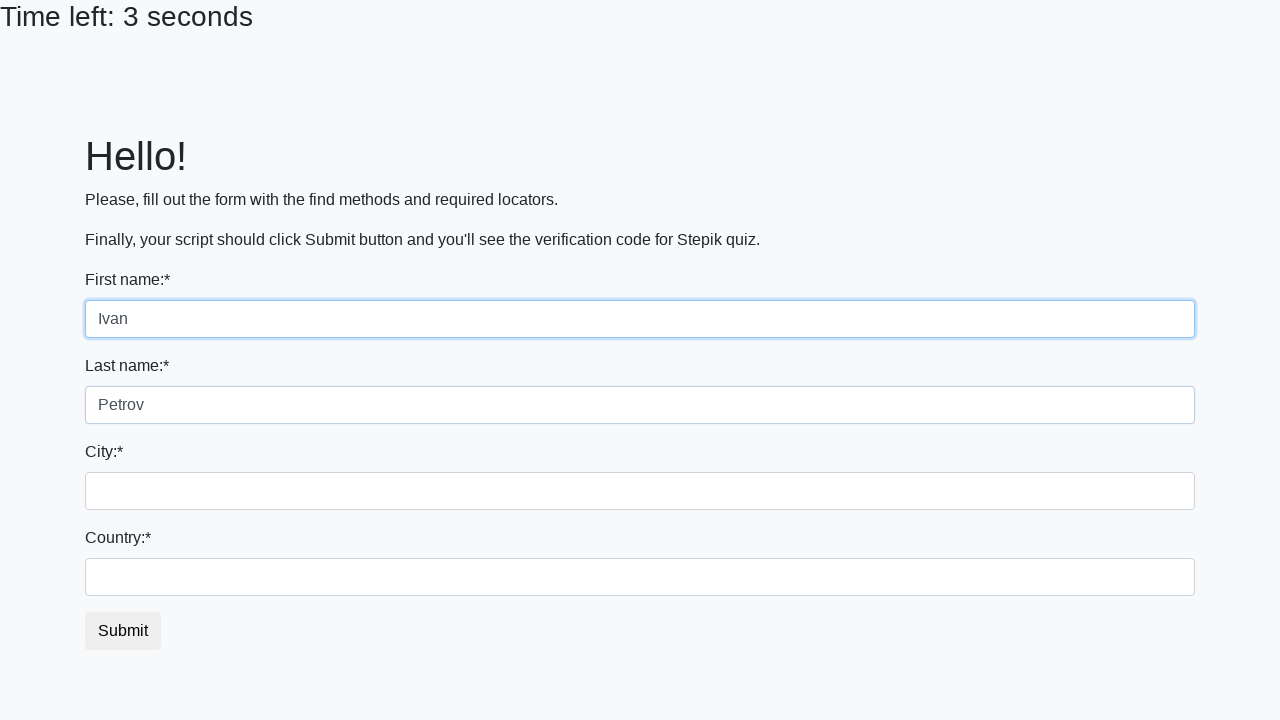

Filled city field with 'Smolensk' on .form-group:nth-child(3) input.form-control
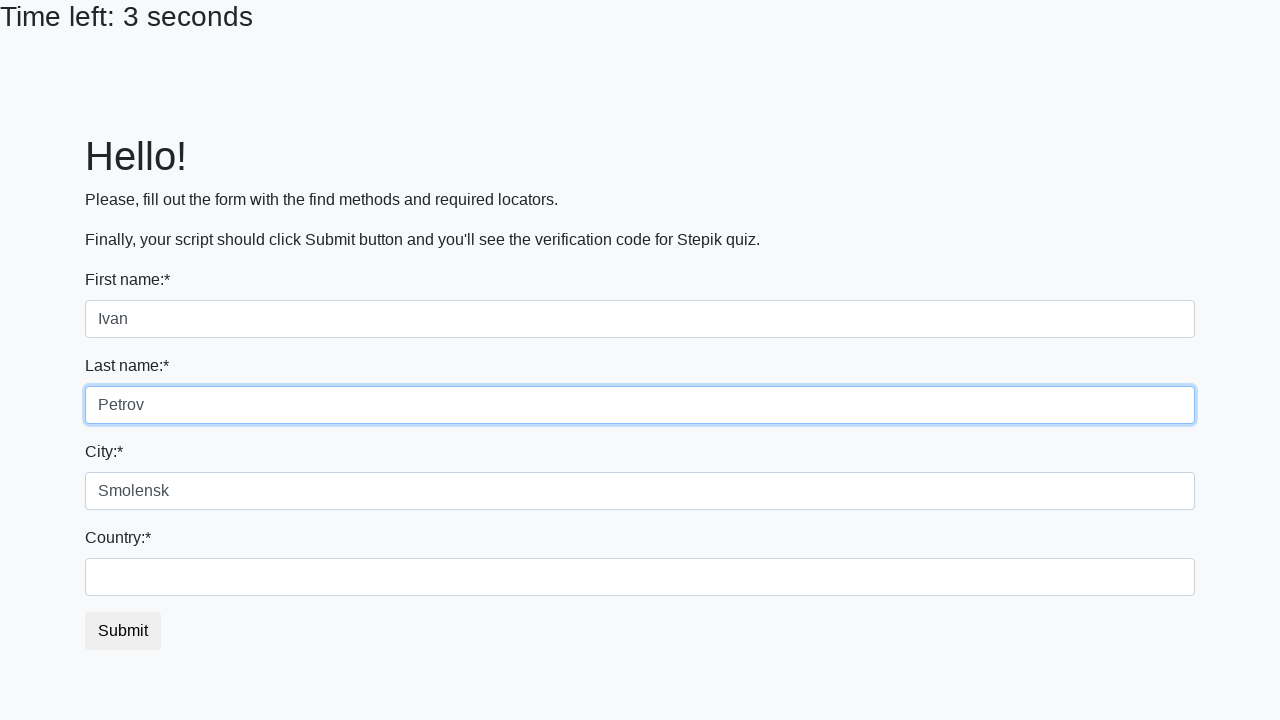

Filled country field with 'Russia' on .form-group:nth-child(4) input.form-control
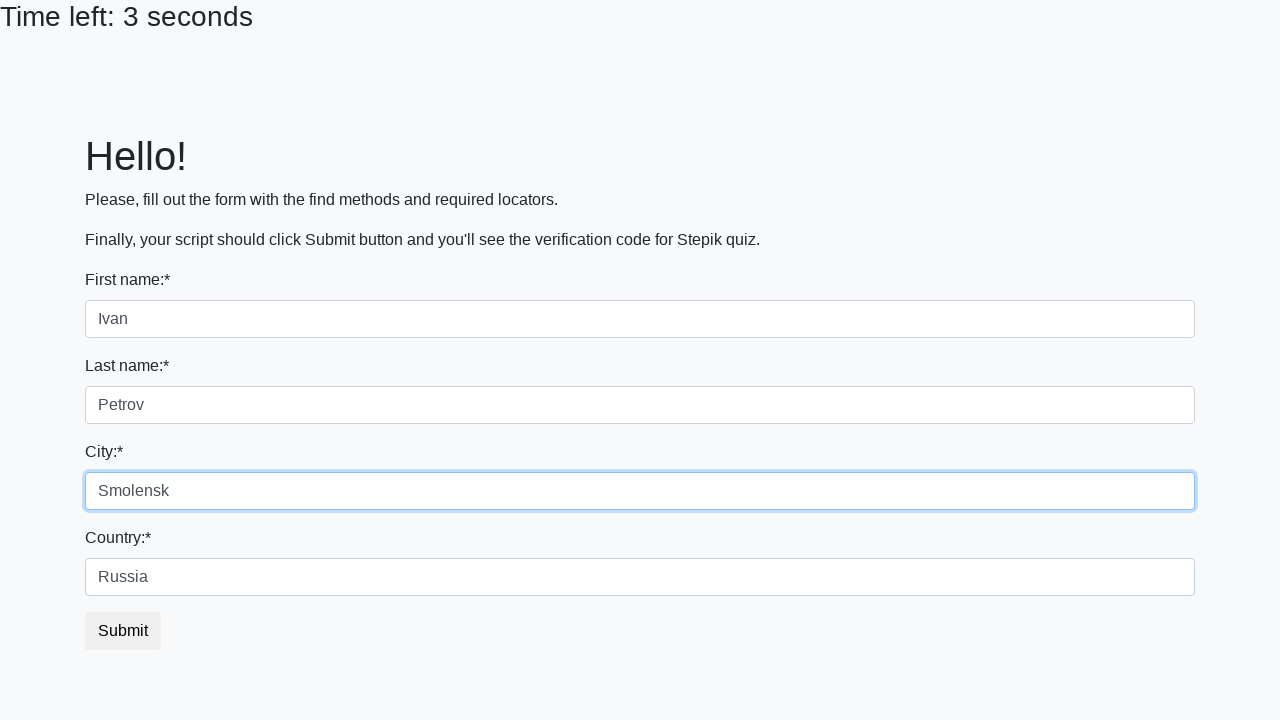

Clicked submit button to submit the form at (123, 631) on button.btn
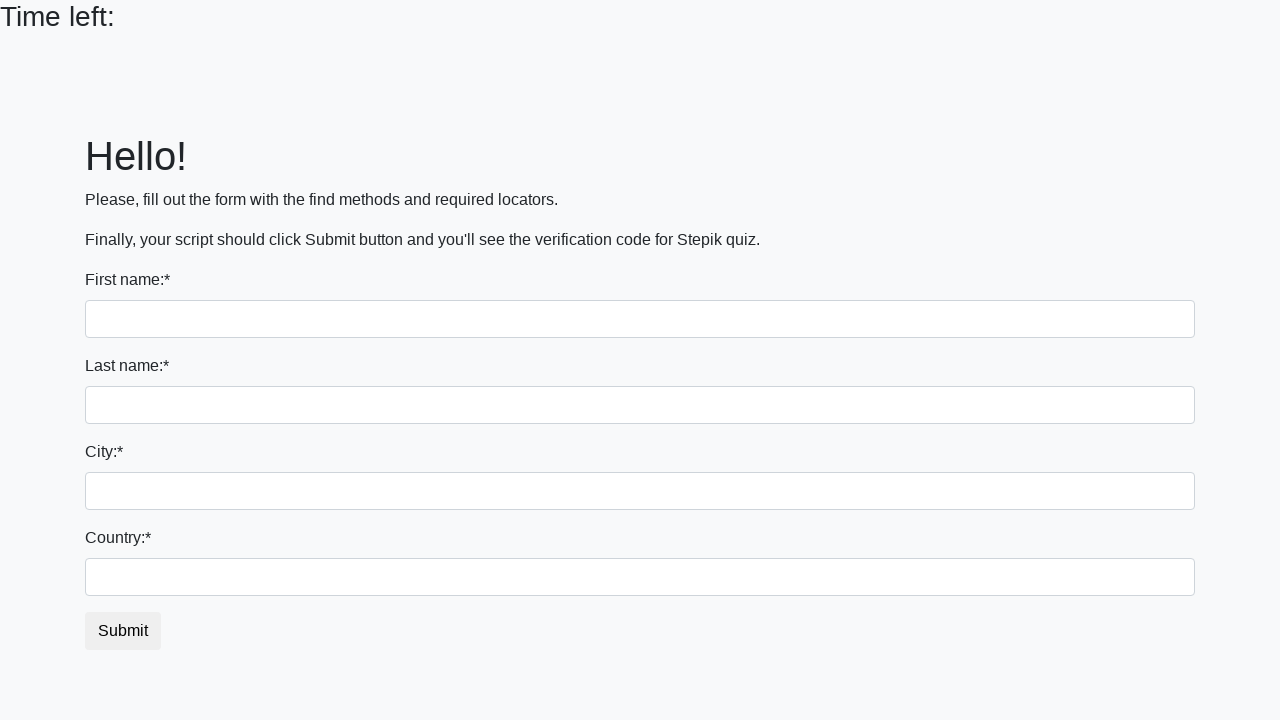

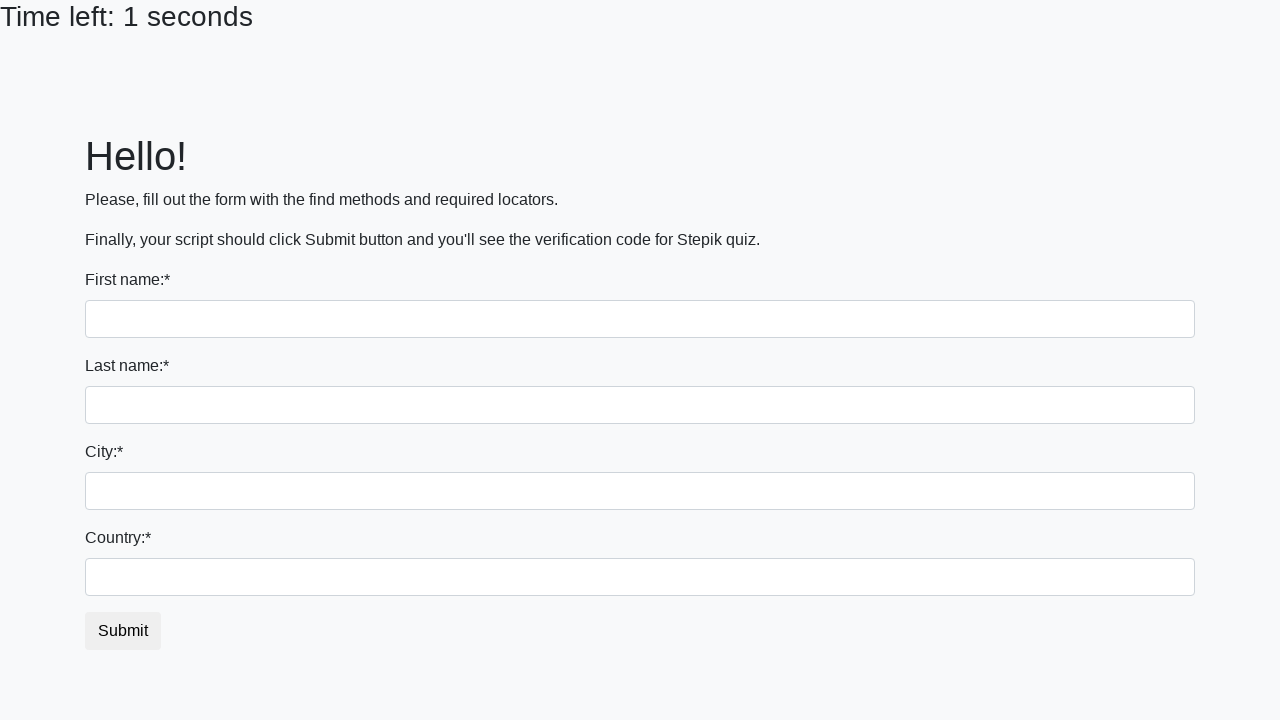